Navigates to Hepsiburada (Turkish e-commerce site) homepage and verifies the page loads successfully

Starting URL: https://www.hepsiburada.com

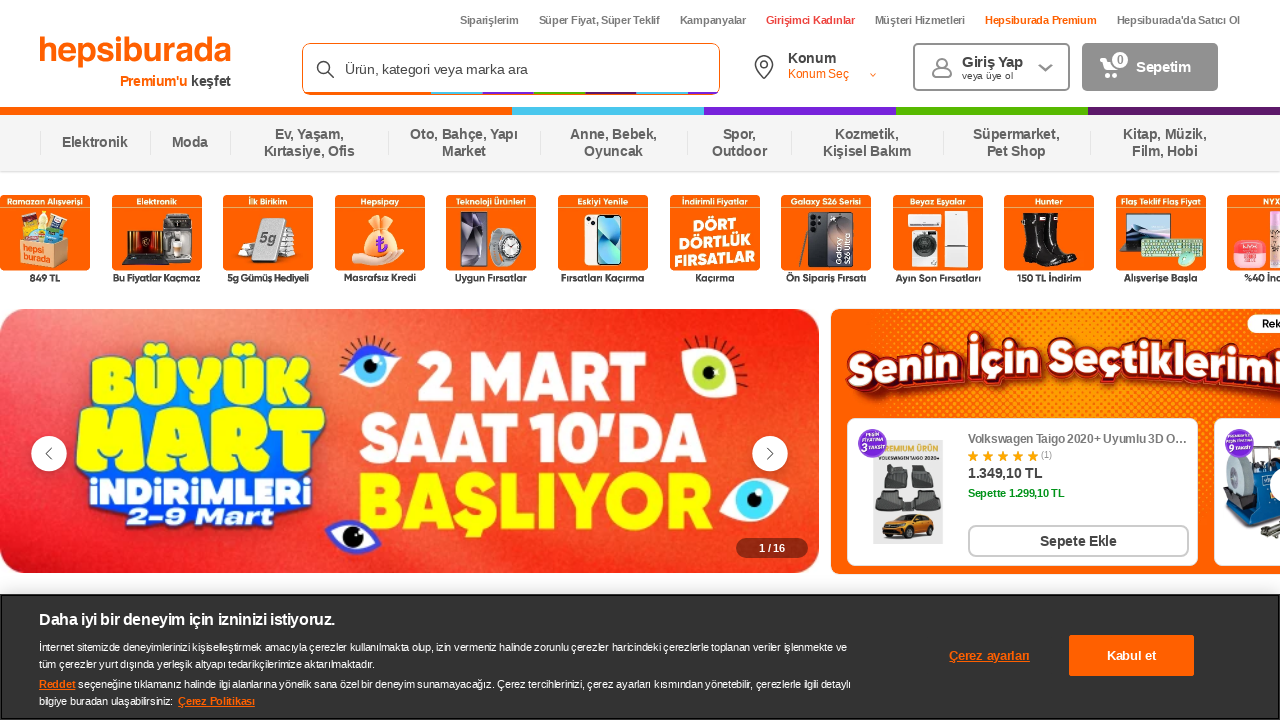

Waited for Hepsiburada homepage to load (DOM content loaded)
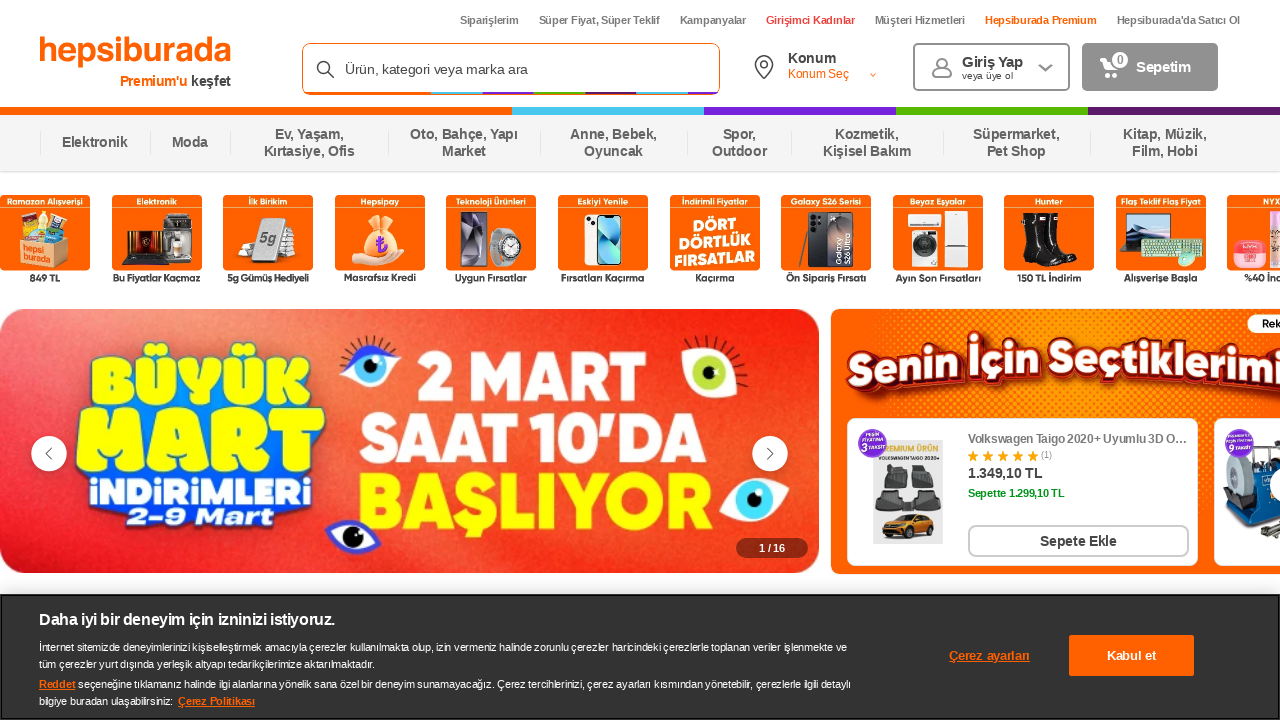

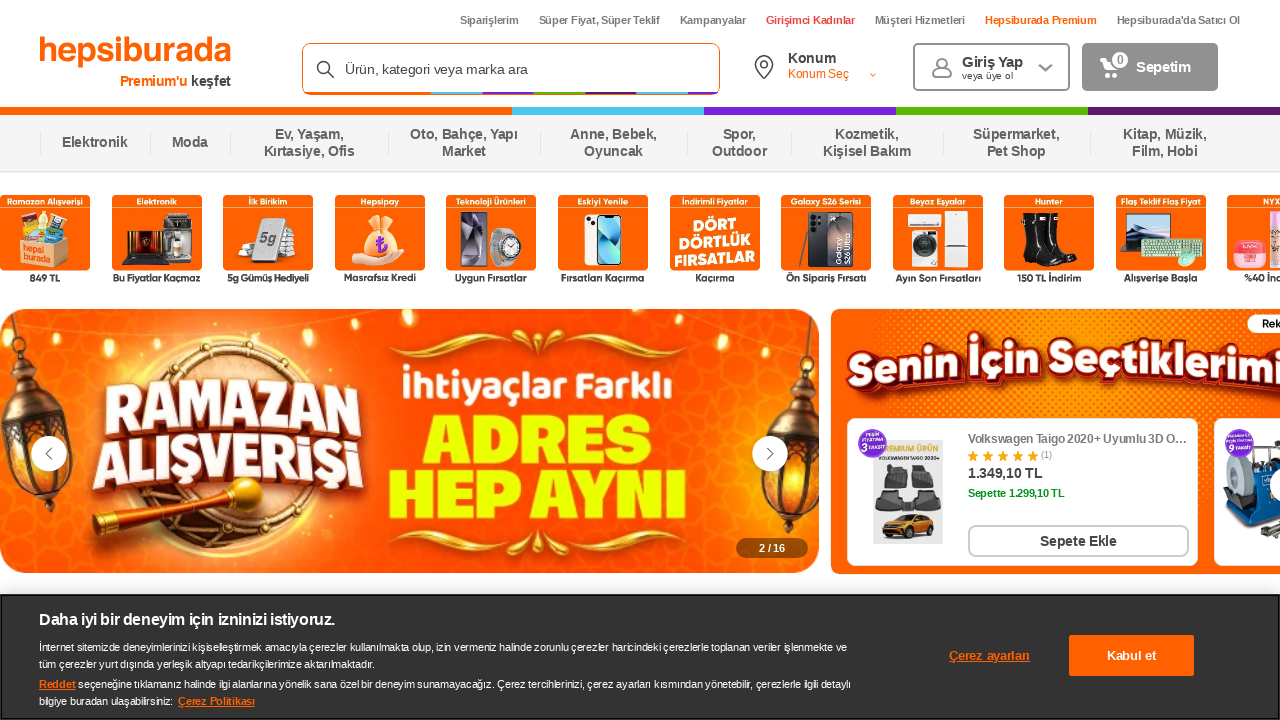